Tests window switching functionality by clicking a link that opens a new window, switching to it, and then switching back to the parent window

Starting URL: https://the-internet.herokuapp.com/windows

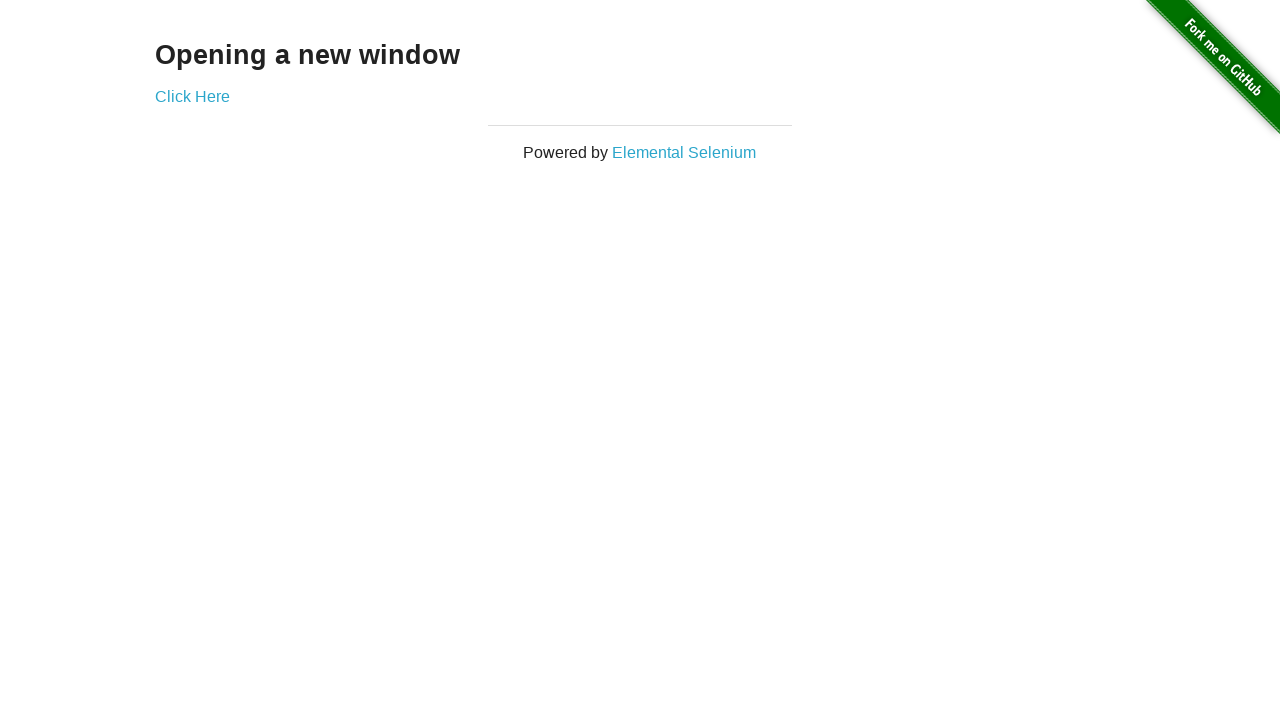

Clicked link to open new window at (192, 96) on xpath=//div[@id='content']//div//a[@target='_blank']
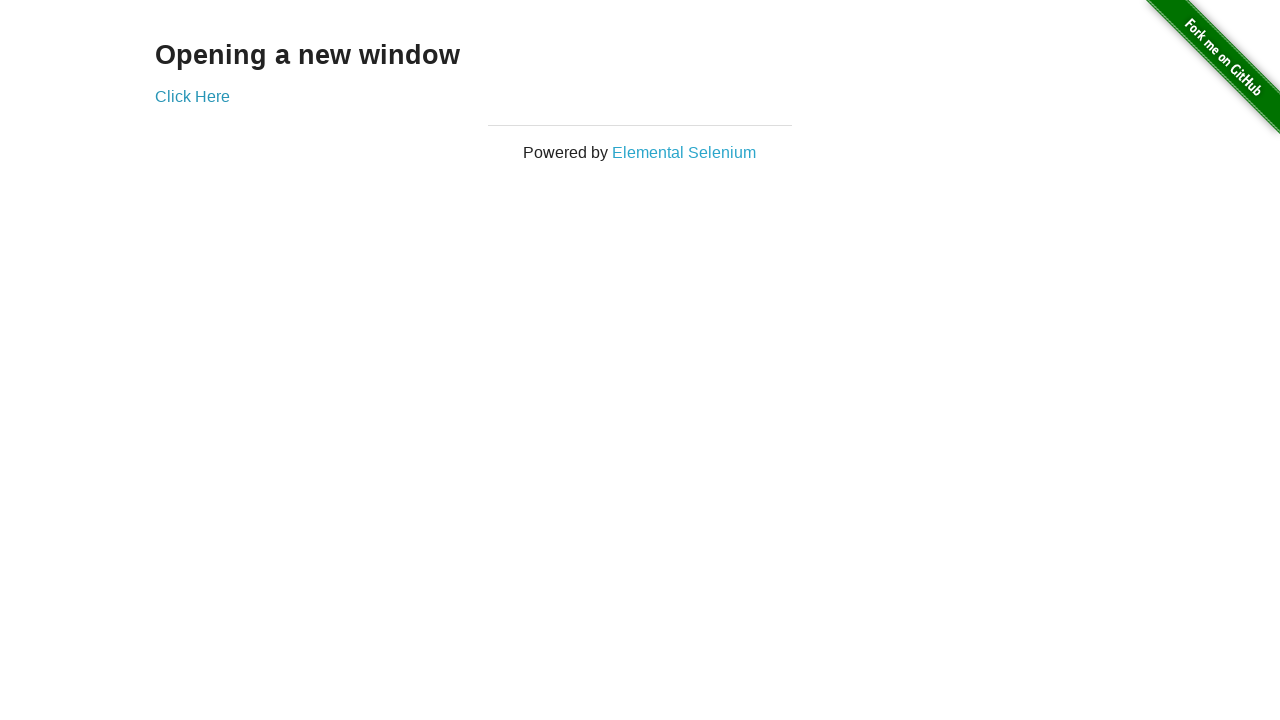

Retrieved all page contexts
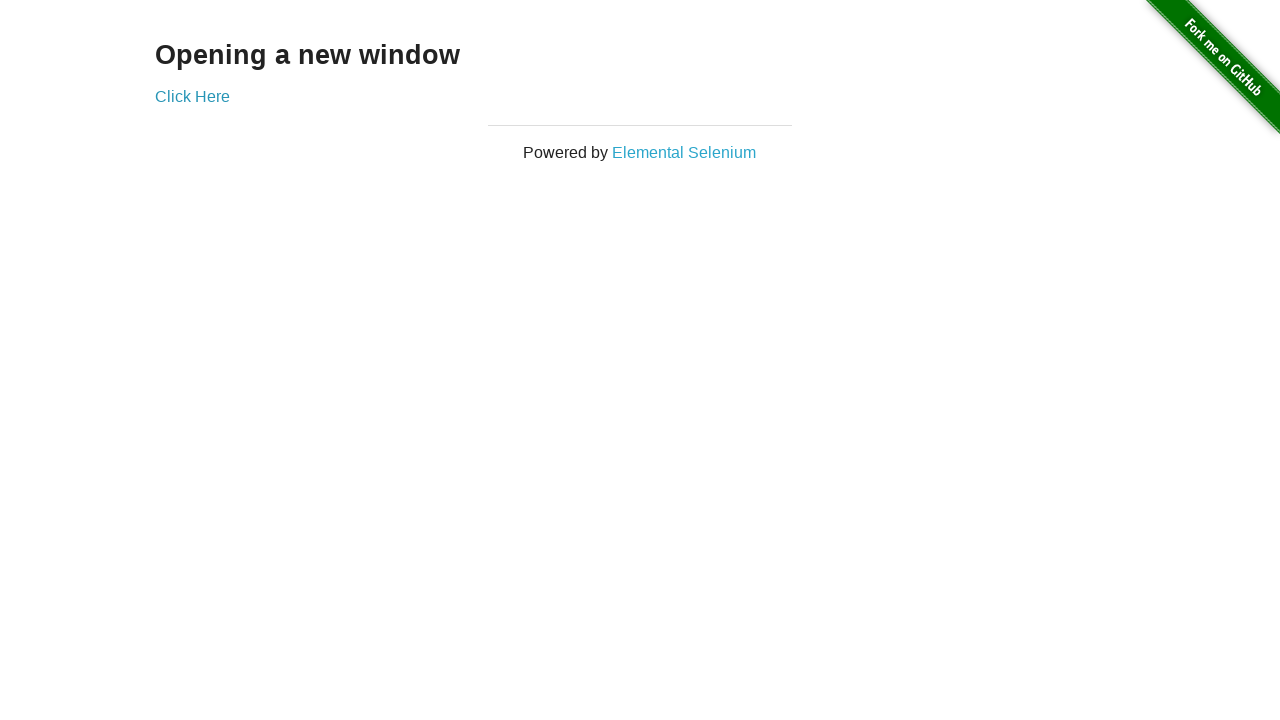

Switched to new window (last opened page)
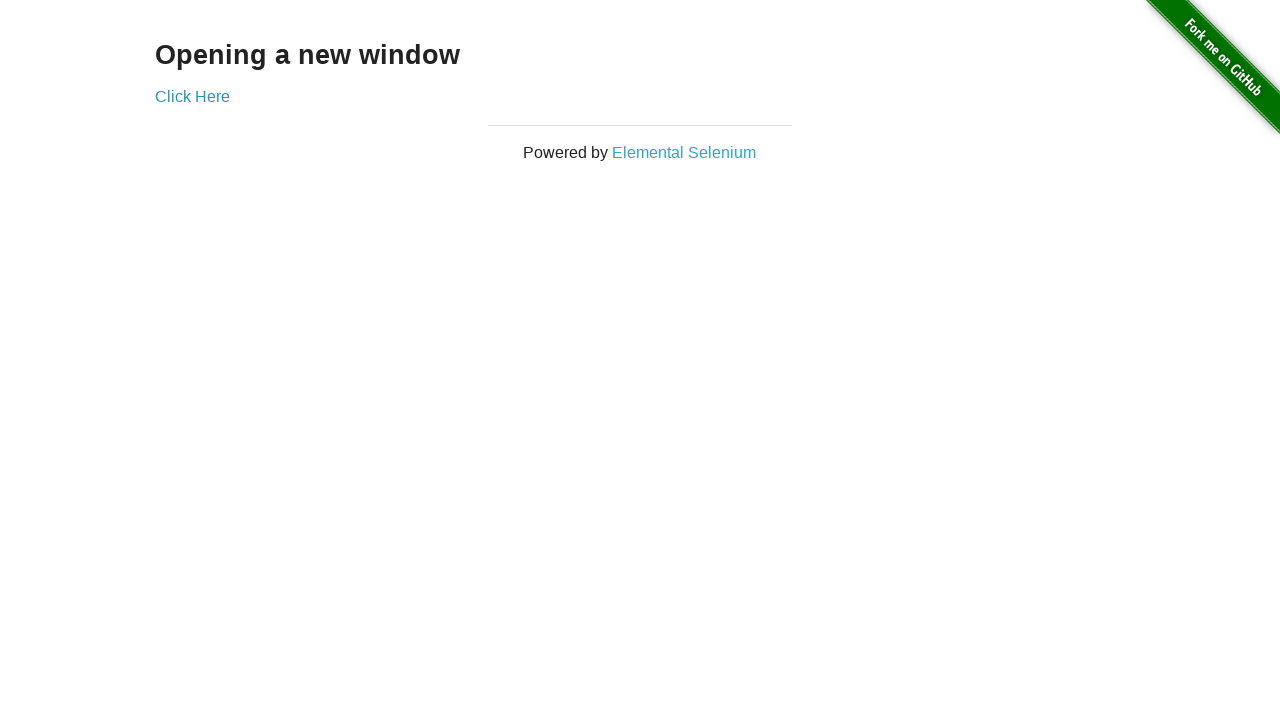

Waited for new page to load completely
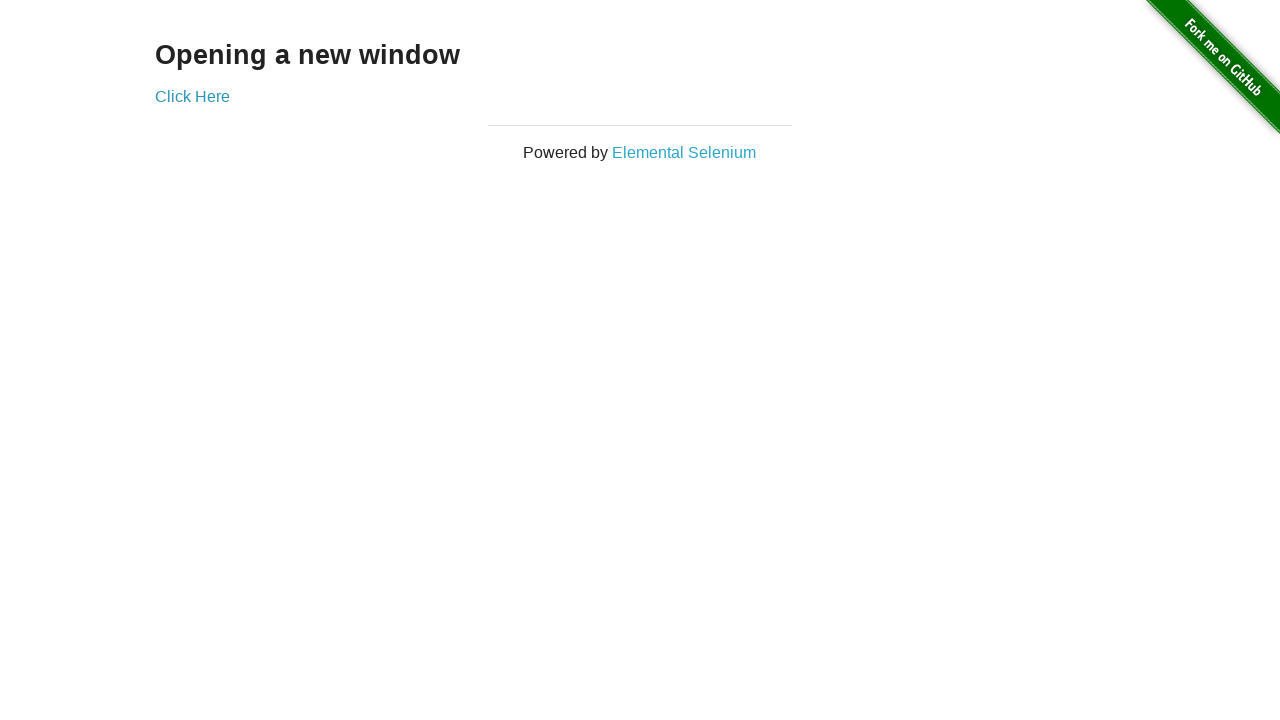

Switched back to parent window
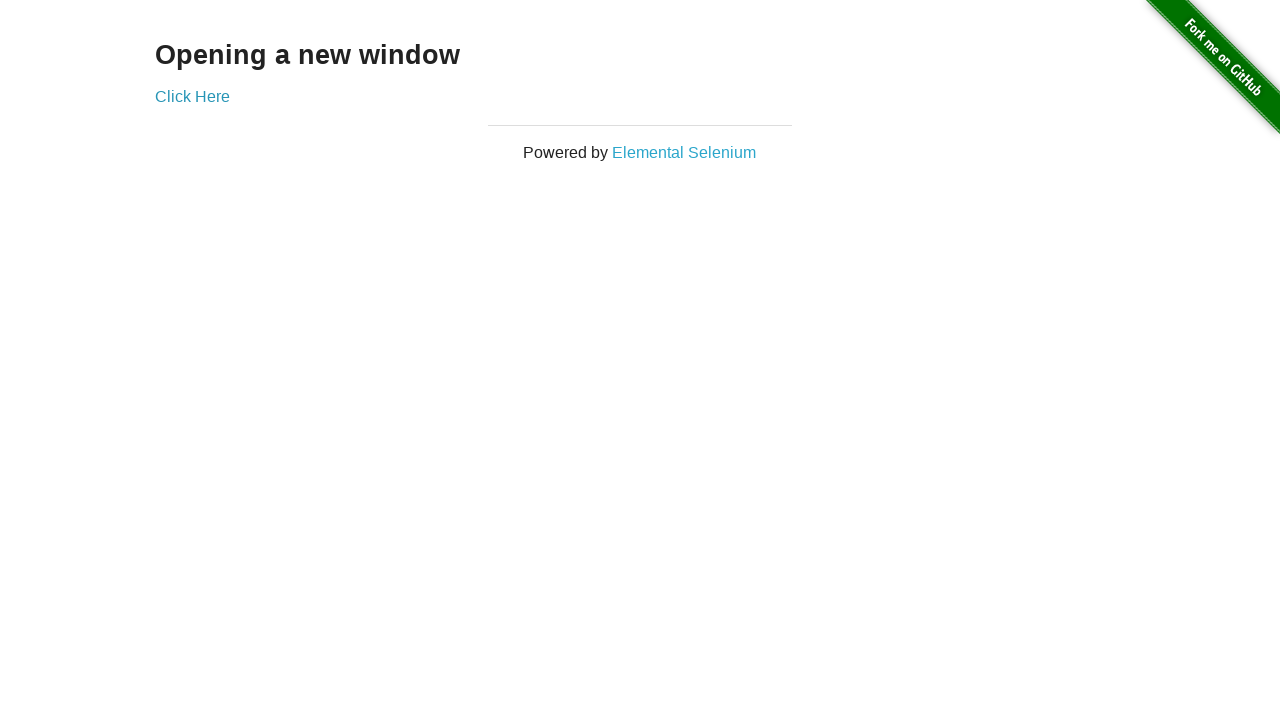

Clicked link to open new window again at (192, 96) on xpath=//div[@id='content']//div//a[@target='_blank']
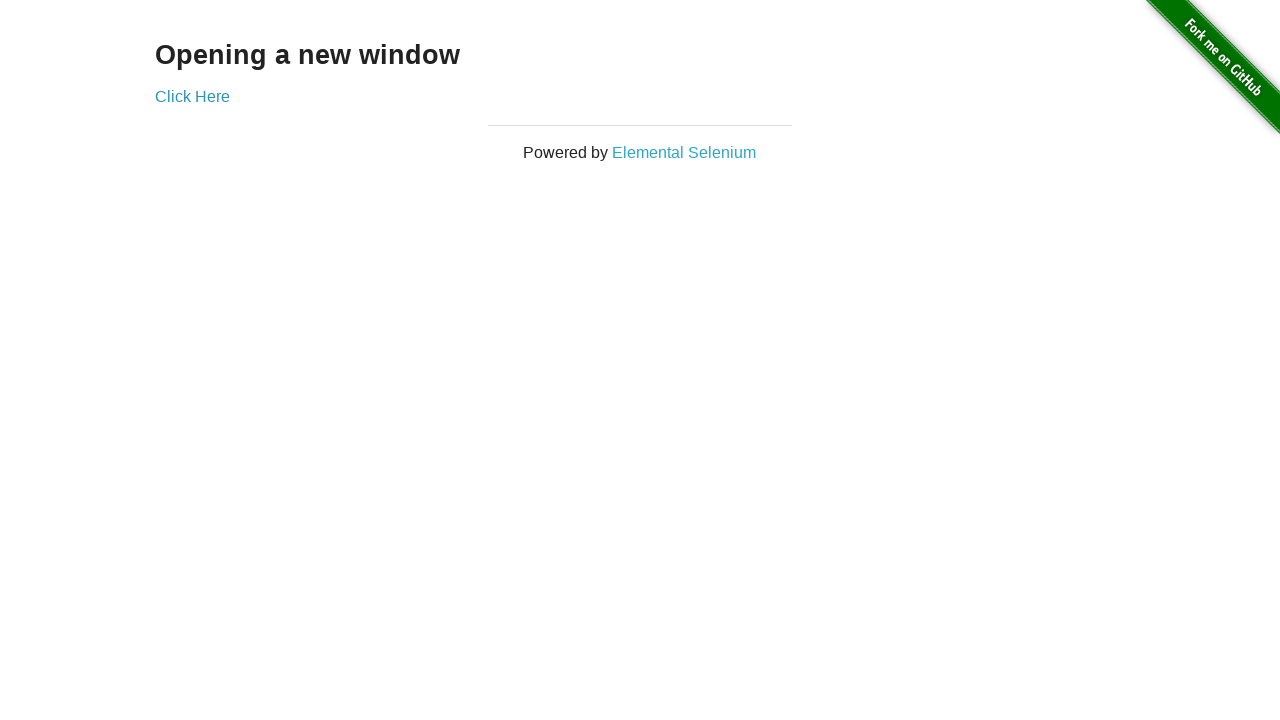

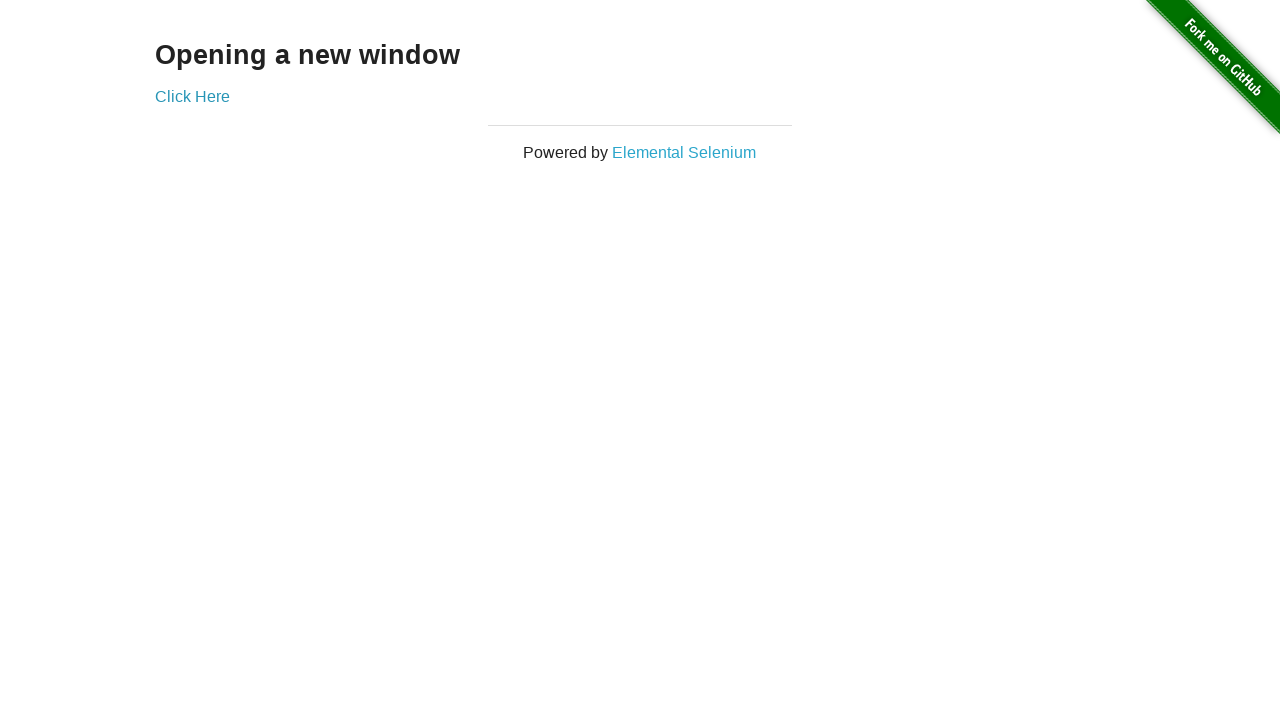